Tests checkbox interaction on a page by clicking the "remember me" checkbox and verifying its selection state, then locates a "Forgot Password" link to verify its text content.

Starting URL: https://mail.rediff.com/cgi-bin/login.cgi

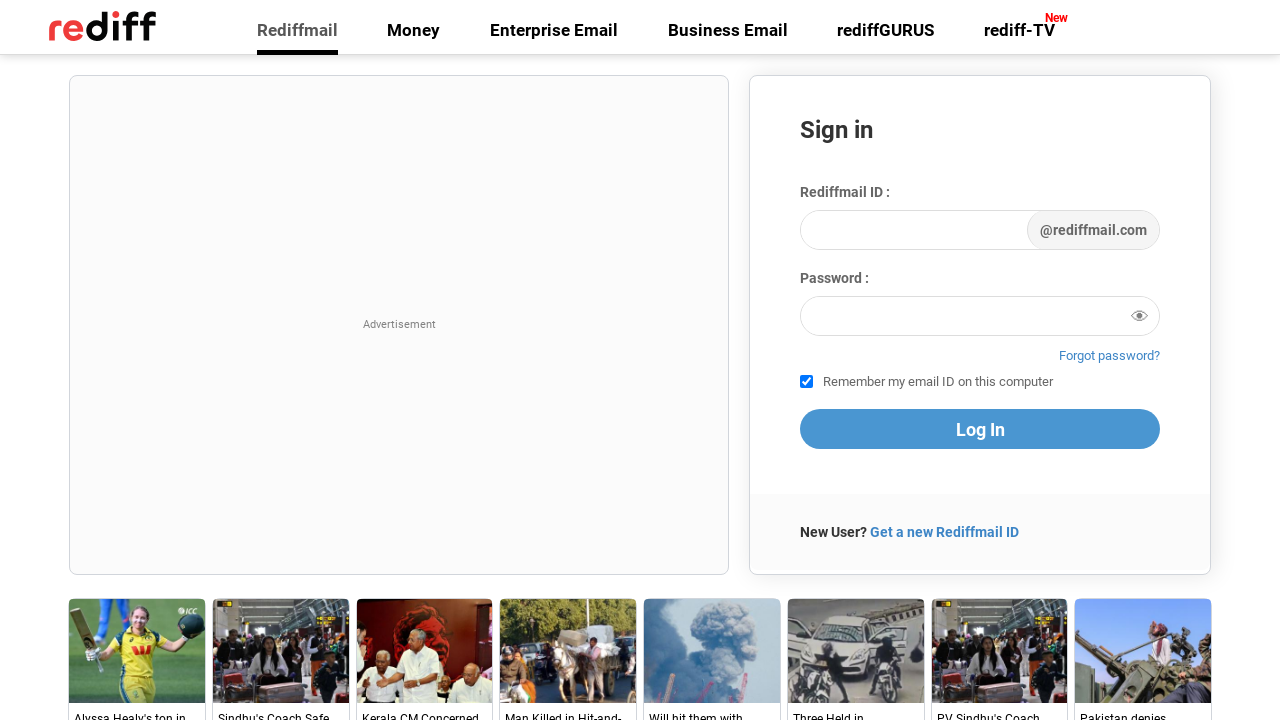

Located 'remember me' checkbox element
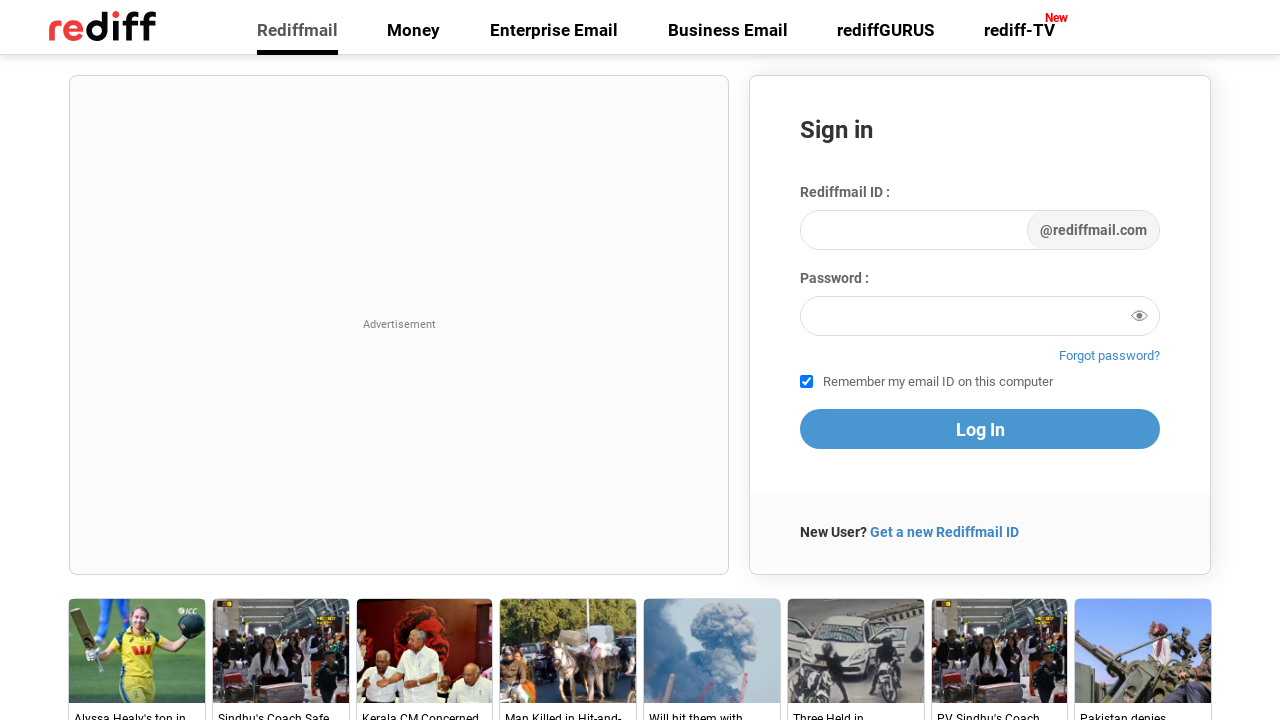

Retrieved 'name' attribute from remember checkbox
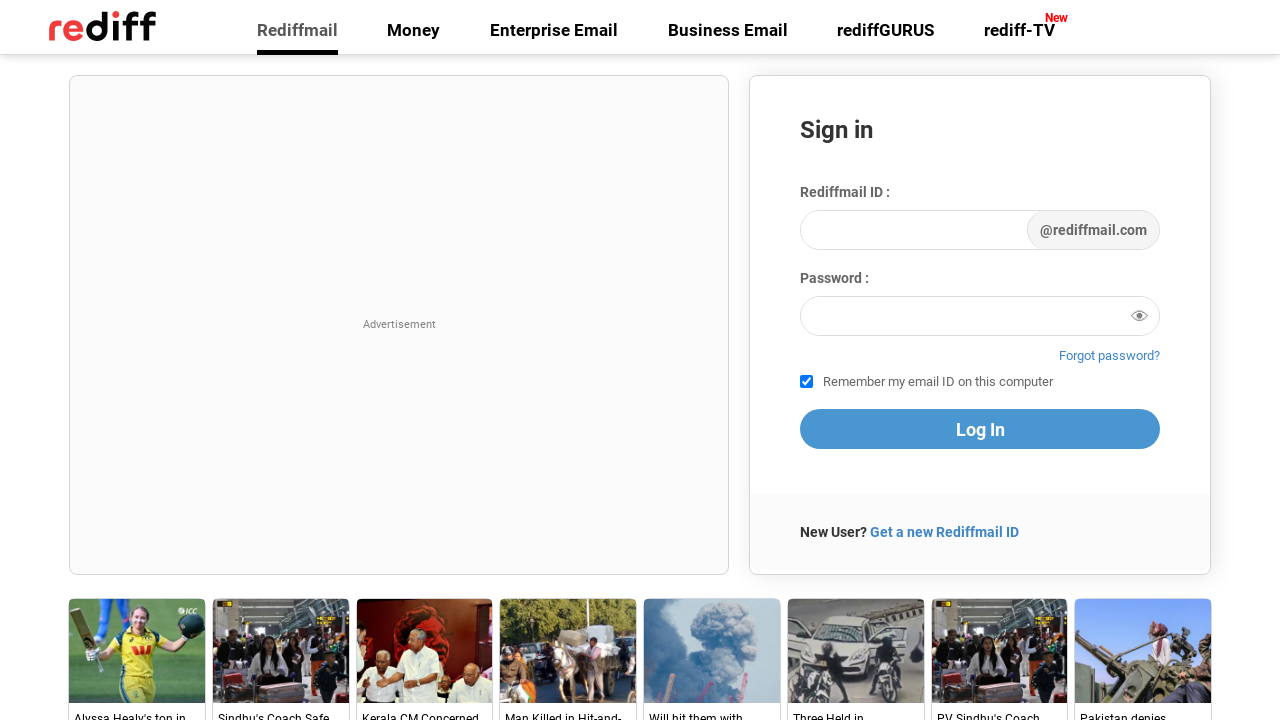

Verified initial checkbox state (unchecked)
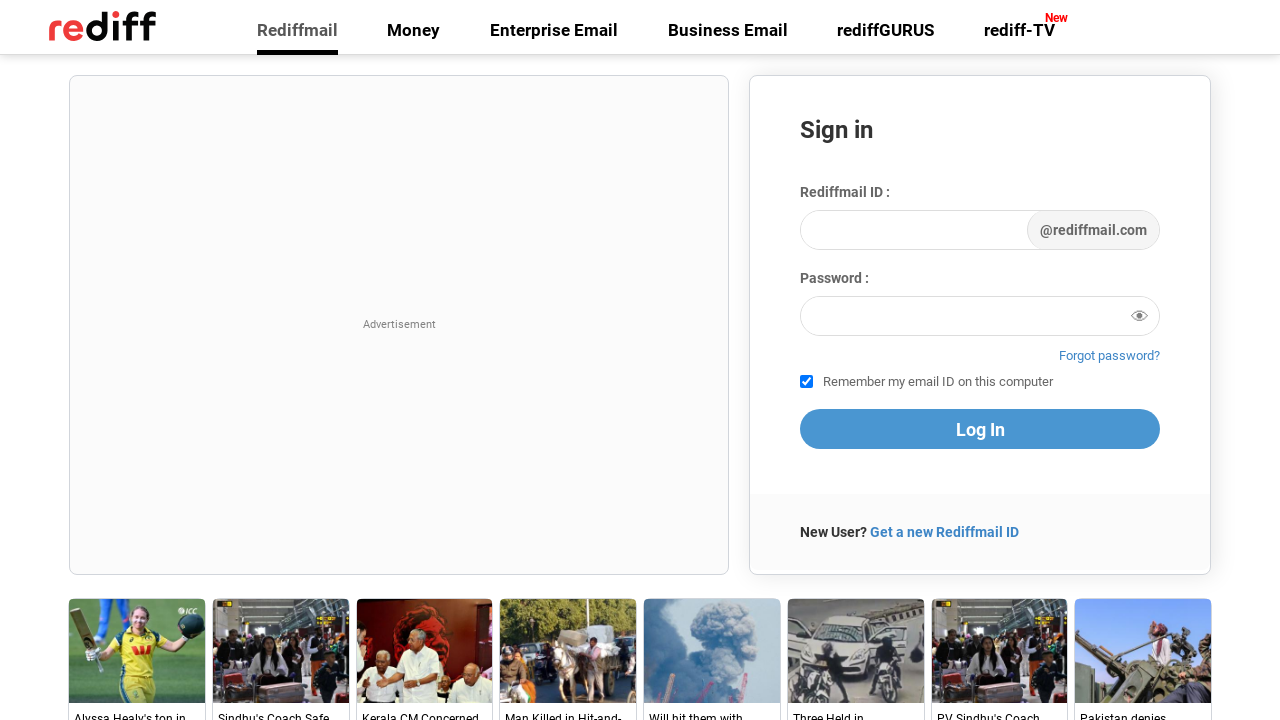

Clicked 'remember me' checkbox to select it at (806, 382) on #remember
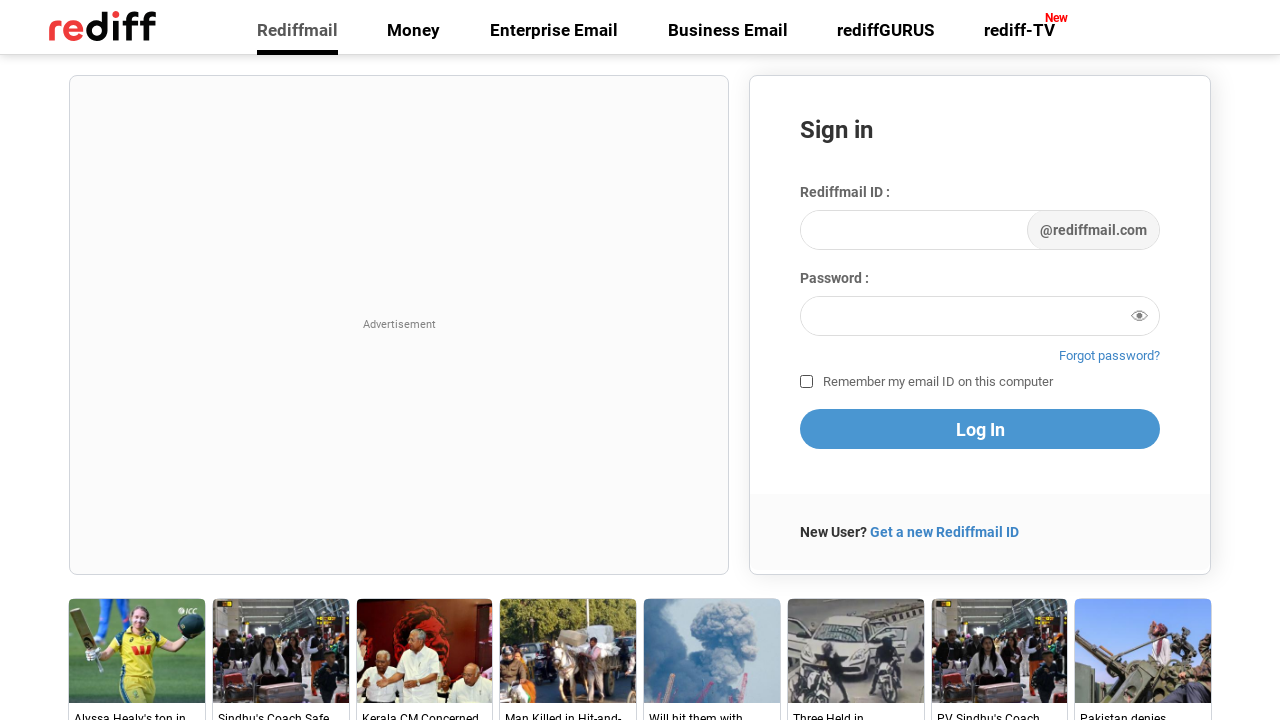

Verified checkbox is now checked after click
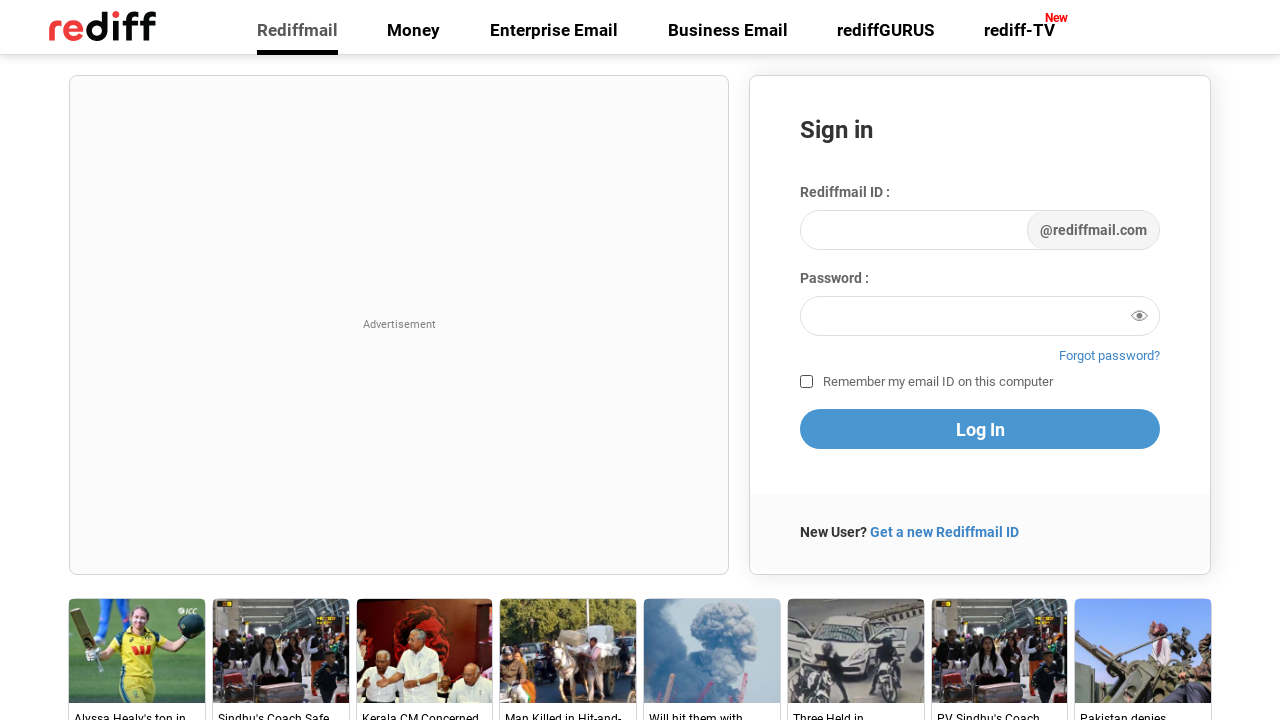

Located 'Forgot Password?' link element
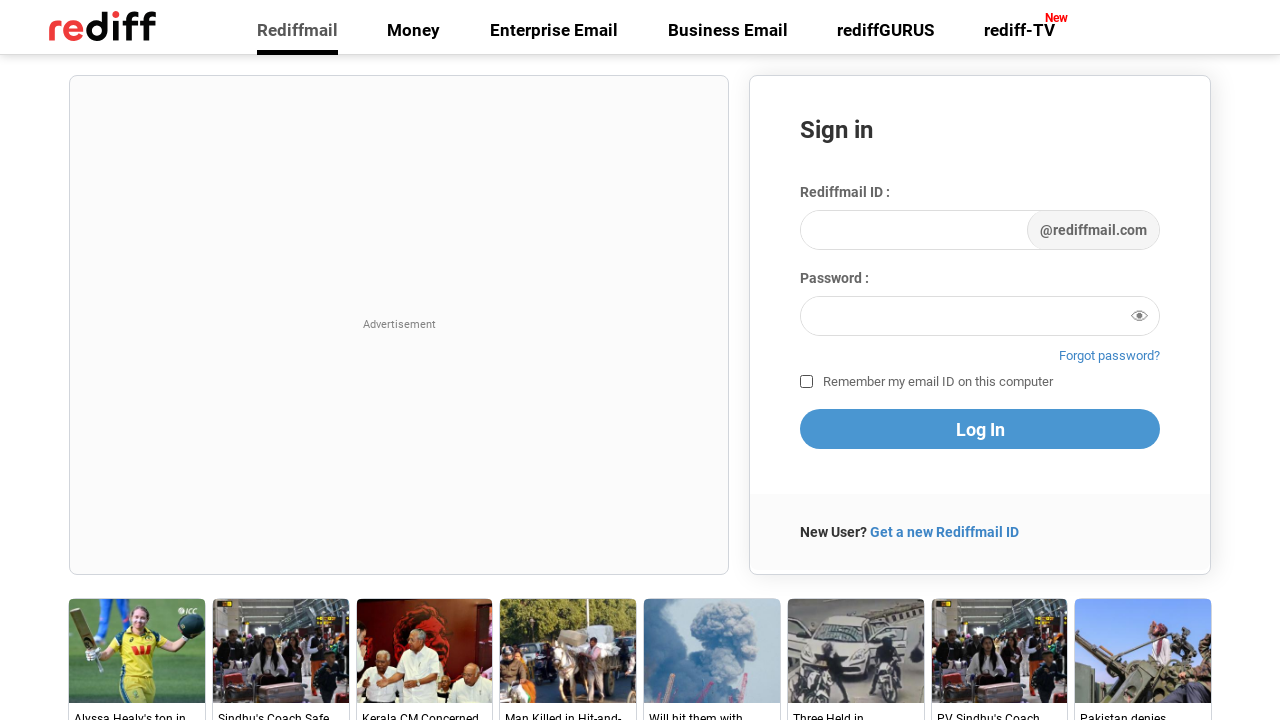

Retrieved text content from 'Forgot Password?' link
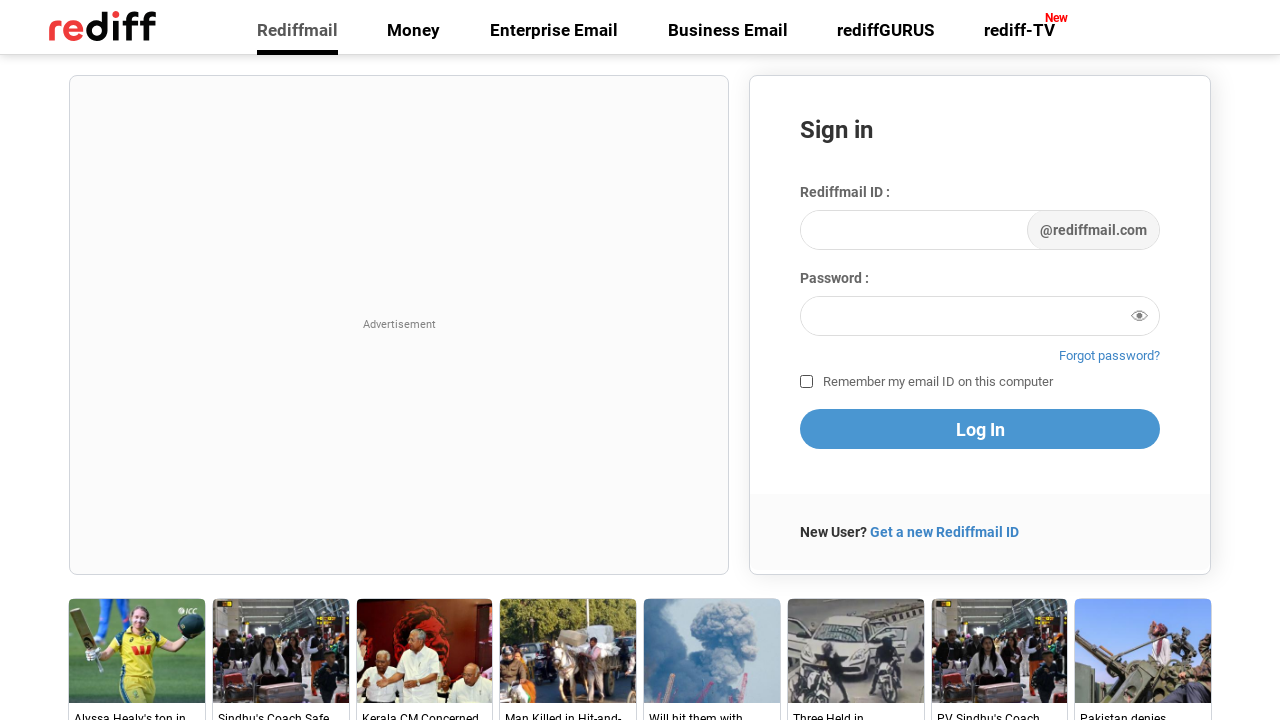

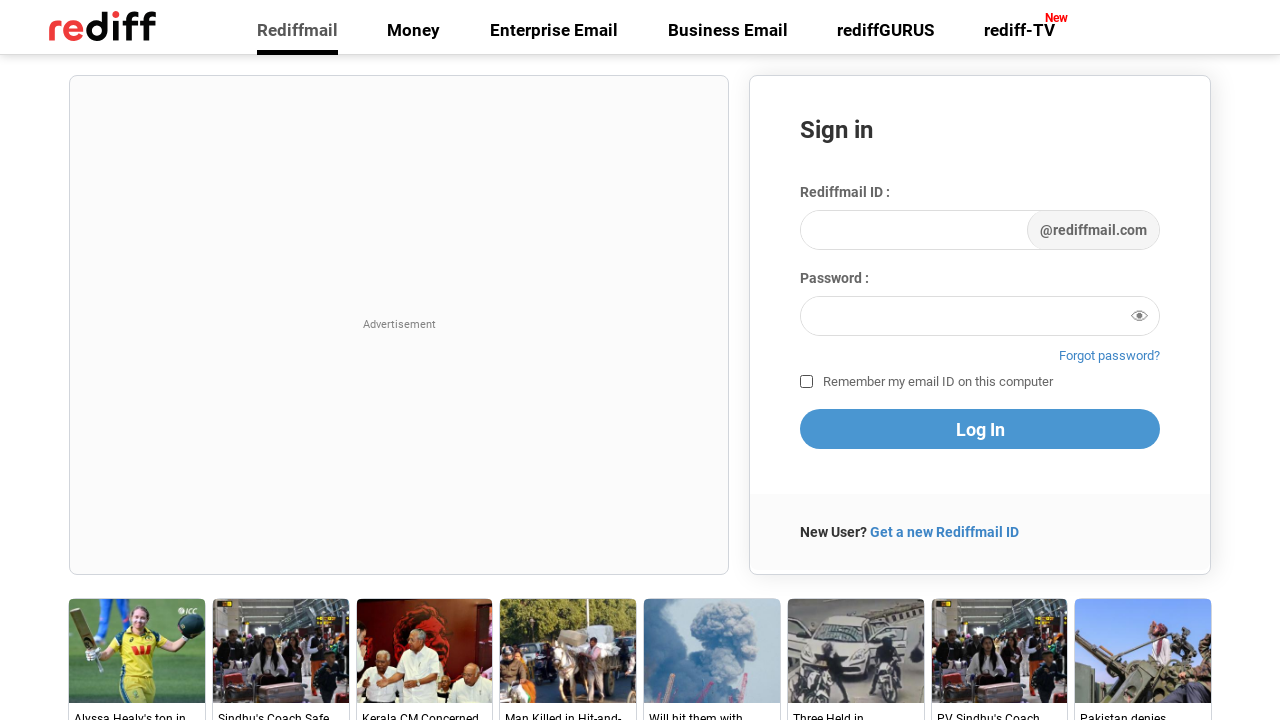